Interacts with a math challenge form by reading a hidden attribute value, calculating a logarithmic result, filling in the answer, checking a checkbox, selecting a radio button, and submitting the form.

Starting URL: http://suninjuly.github.io/get_attribute.html

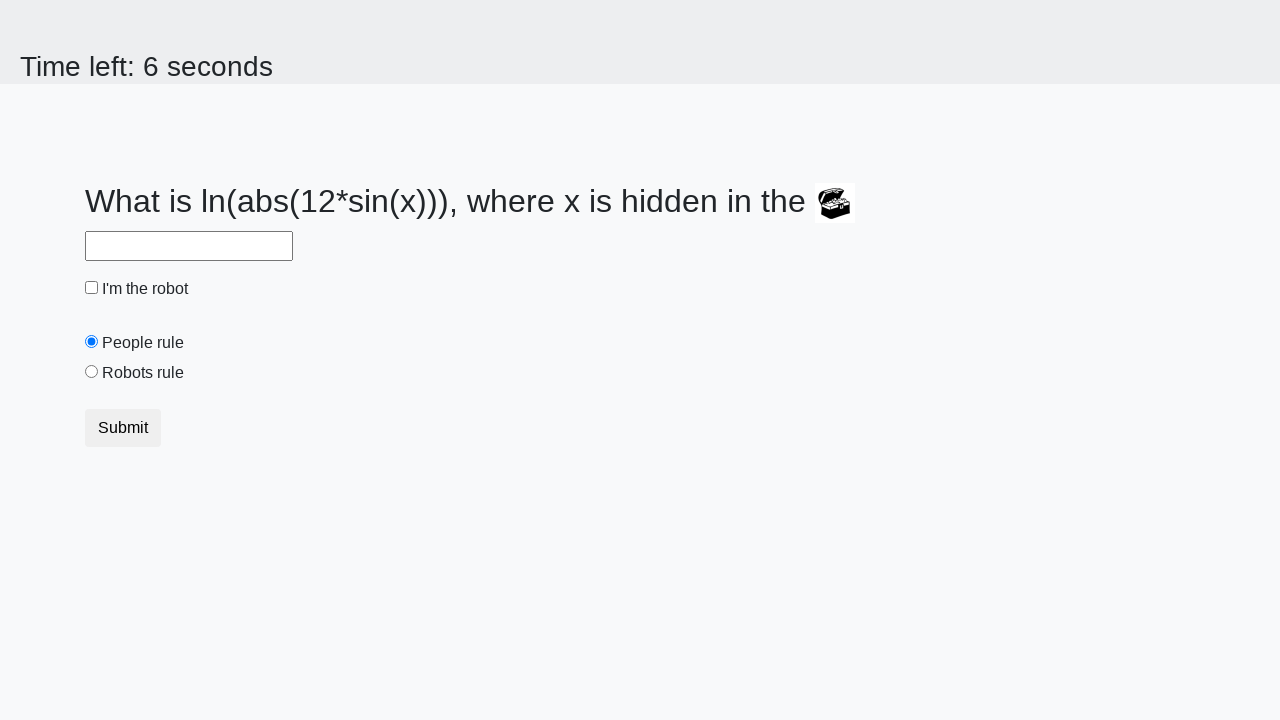

Retrieved hidden 'valuex' attribute from treasure element
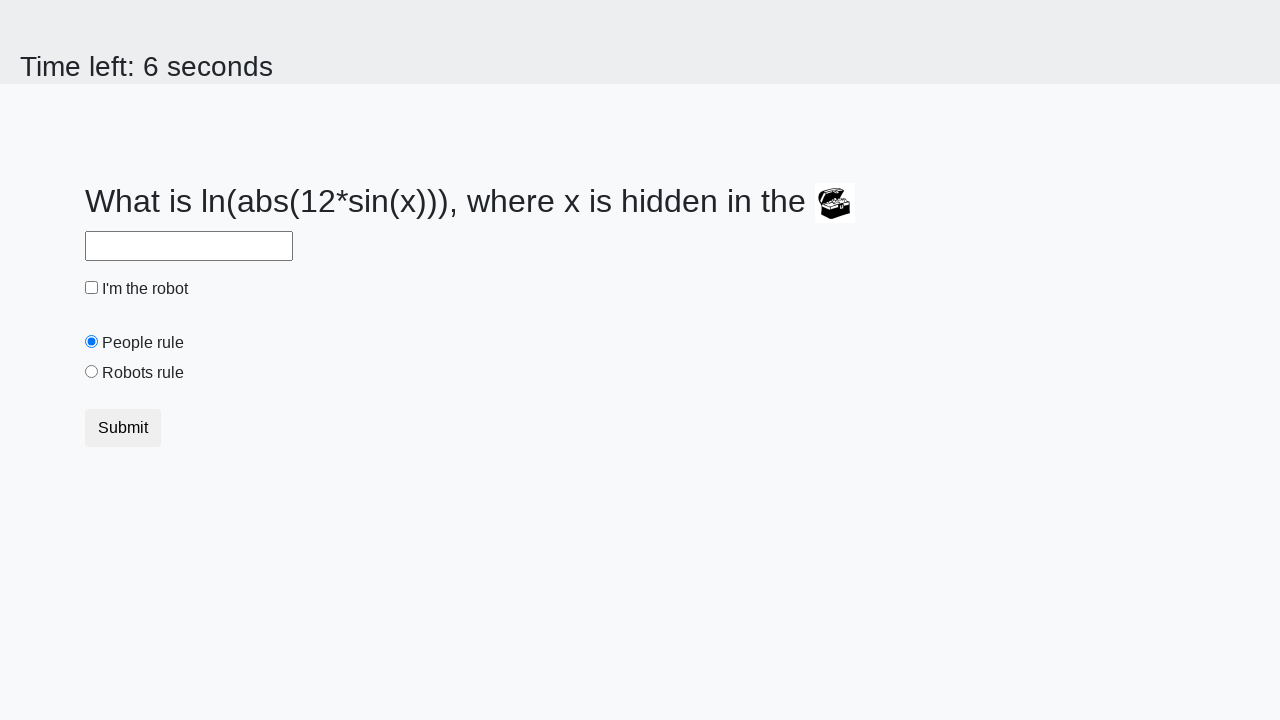

Calculated logarithmic answer from attribute value
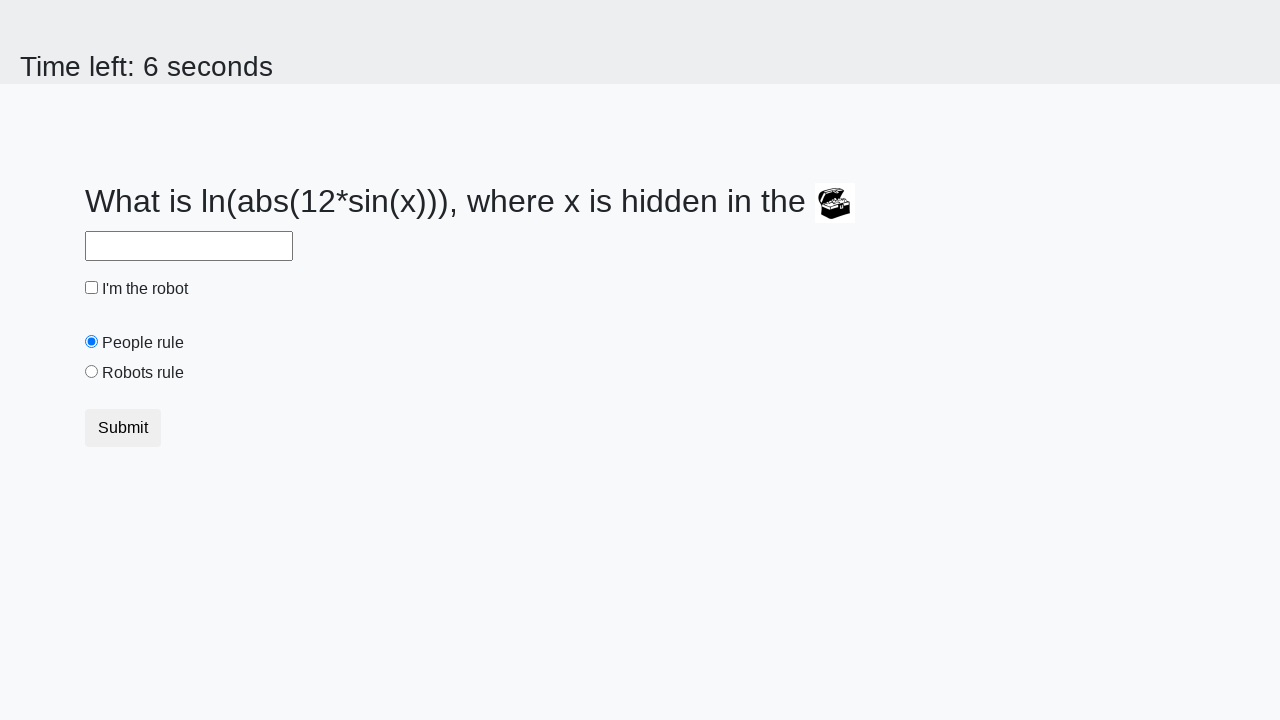

Filled answer field with calculated logarithmic result on #answer
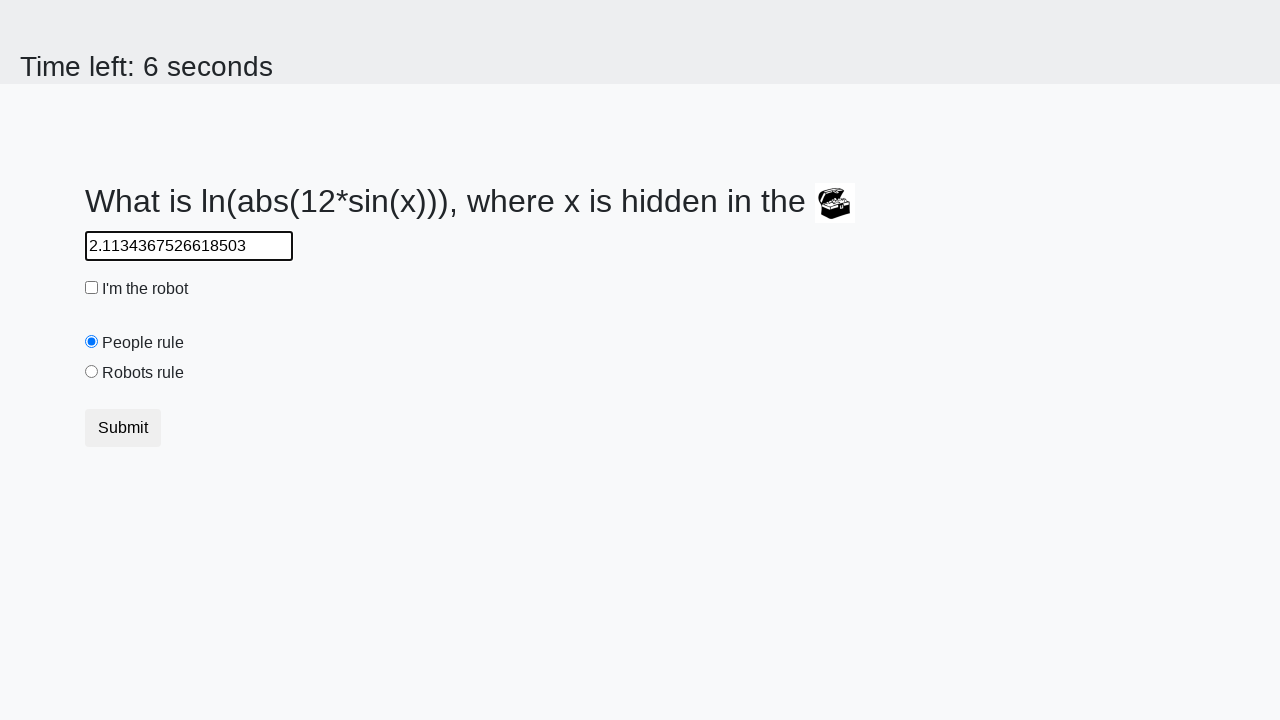

Checked the robot checkbox at (92, 288) on #robotCheckbox
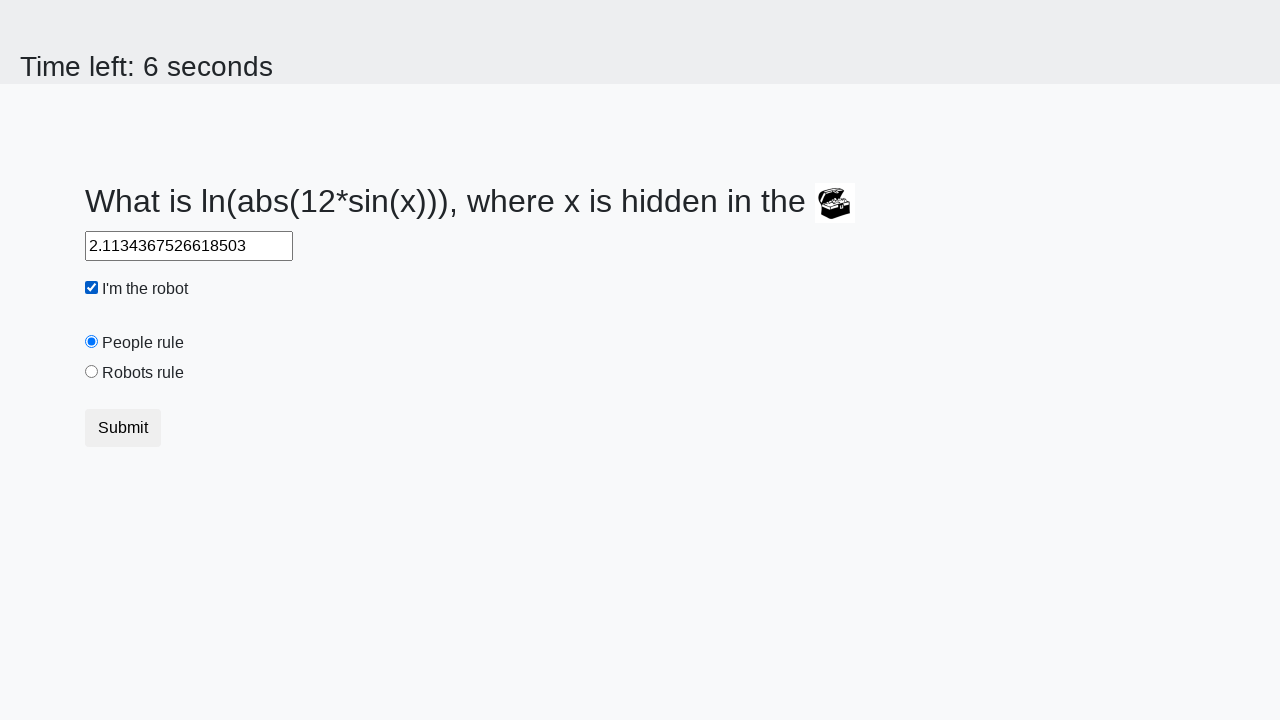

Selected the robots rule radio button at (92, 372) on #robotsRule
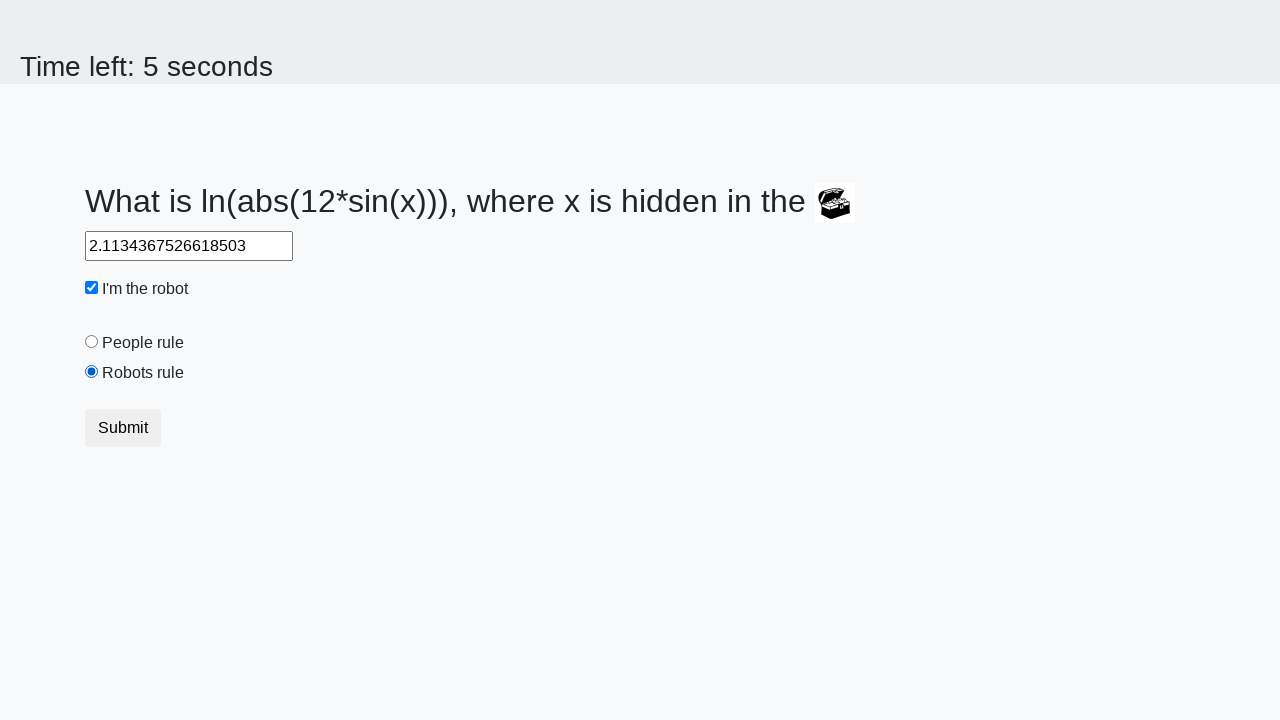

Submitted the form at (123, 428) on [type='Submit']
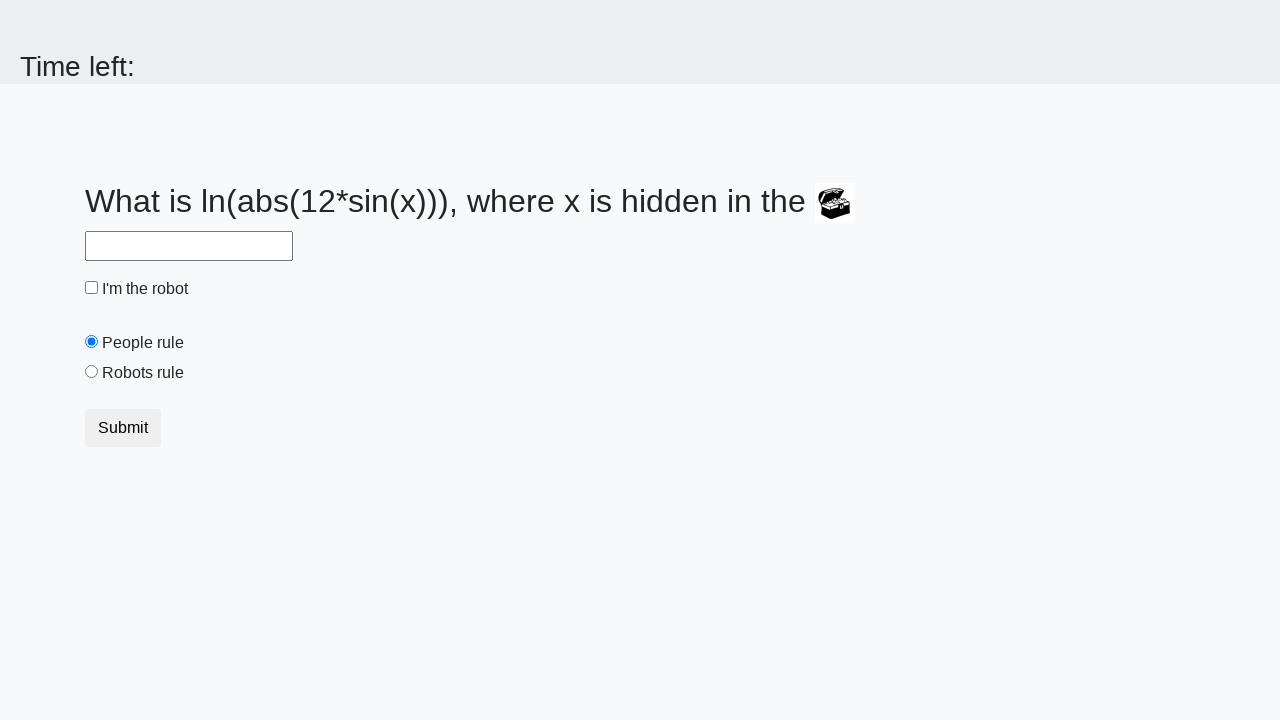

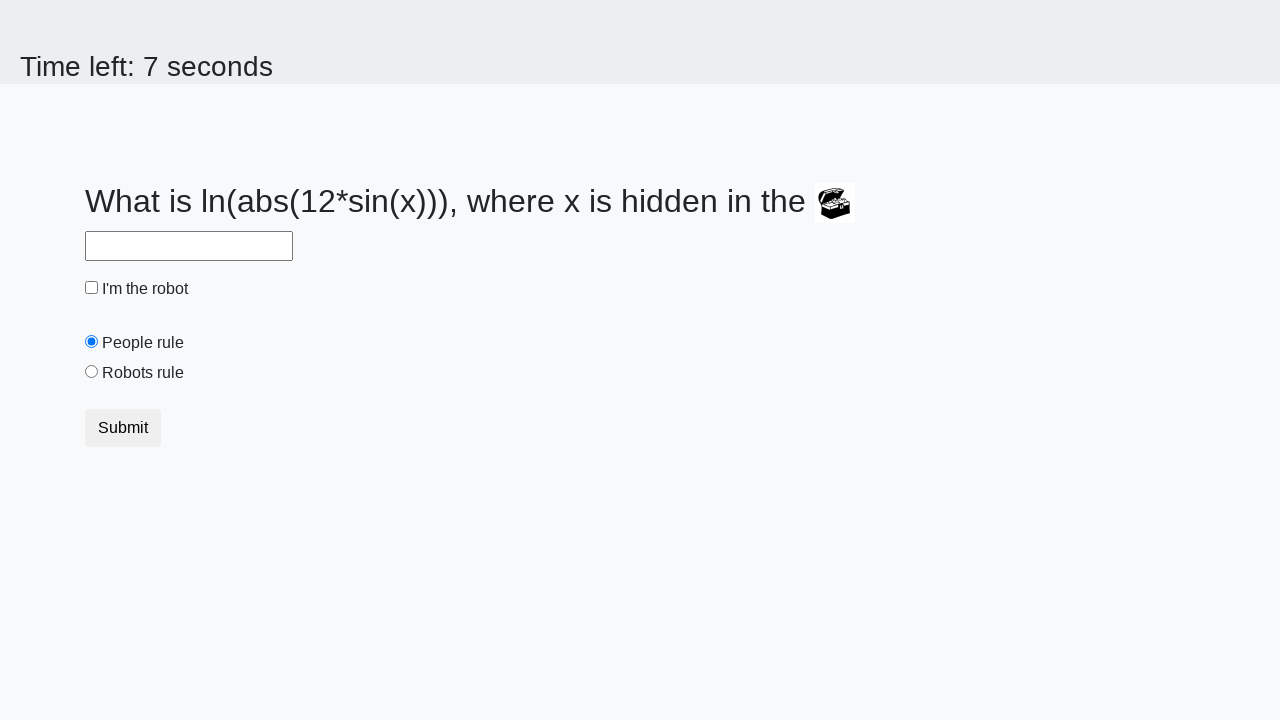